Navigates to OrangeHRM demo site and verifies the page loads by checking the page title is present

Starting URL: https://opensource-demo.orangehrmlive.com/

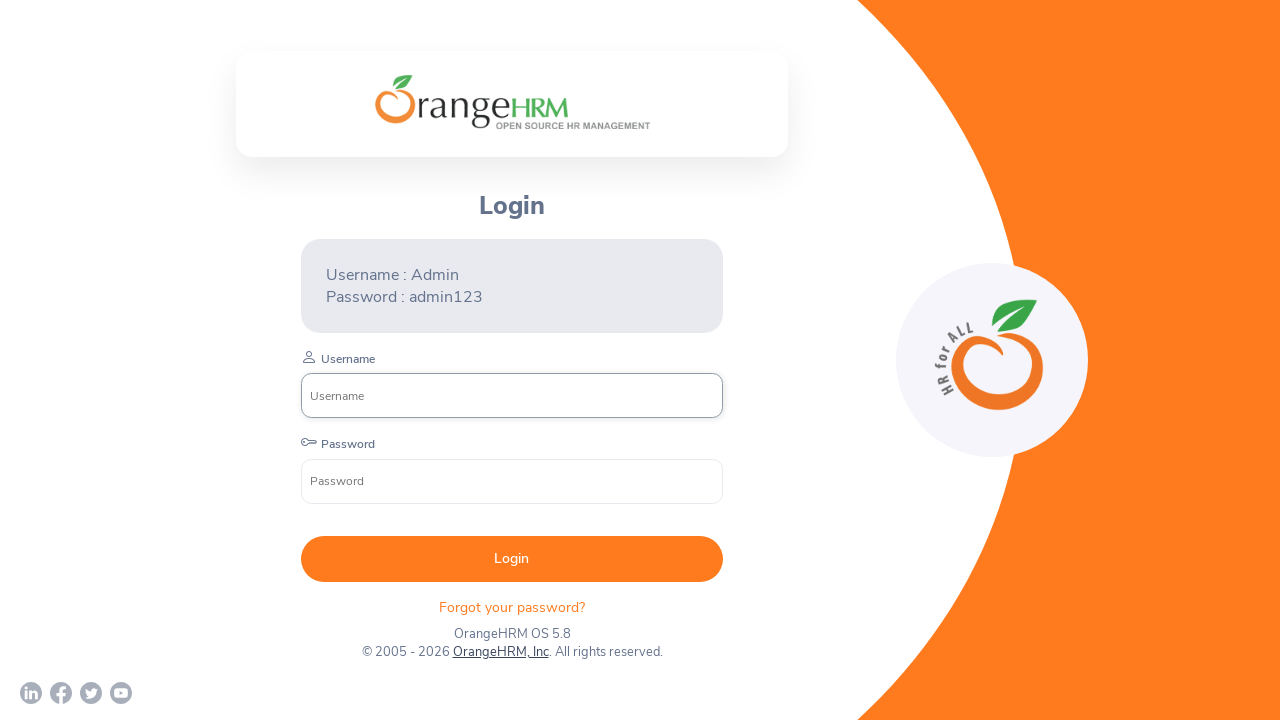

Navigated to OrangeHRM demo site
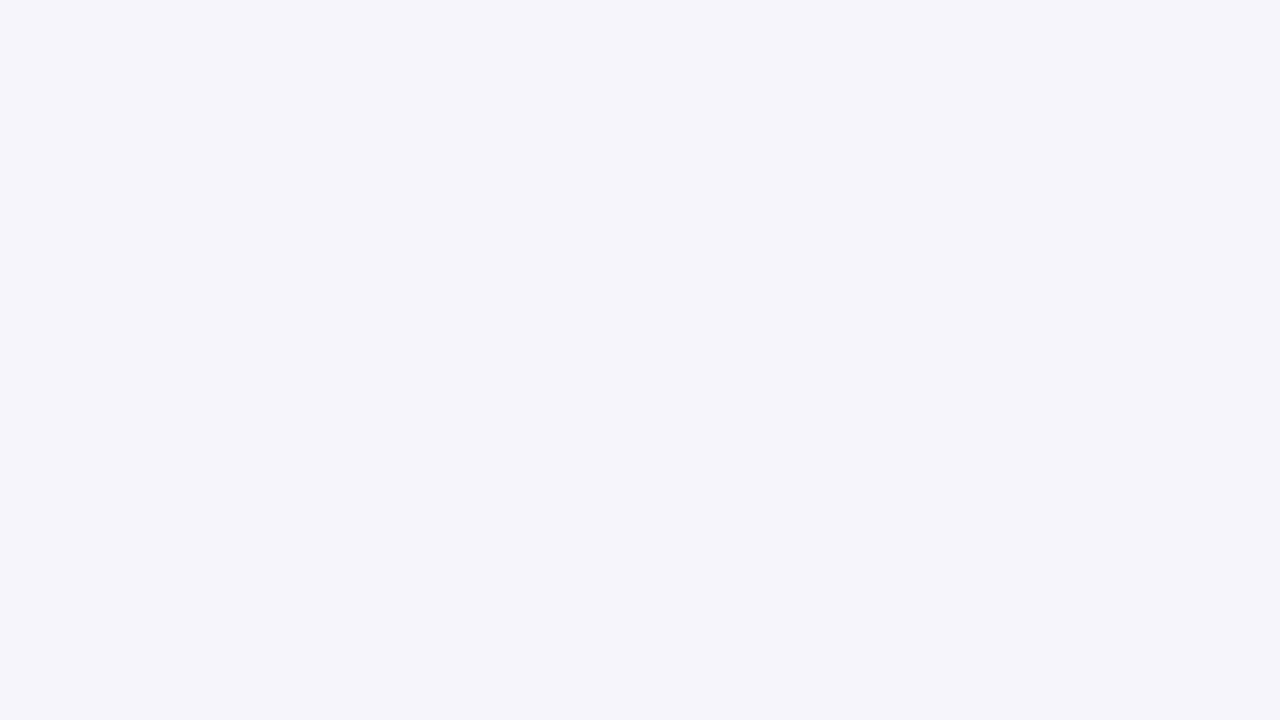

Page fully loaded (domcontentloaded)
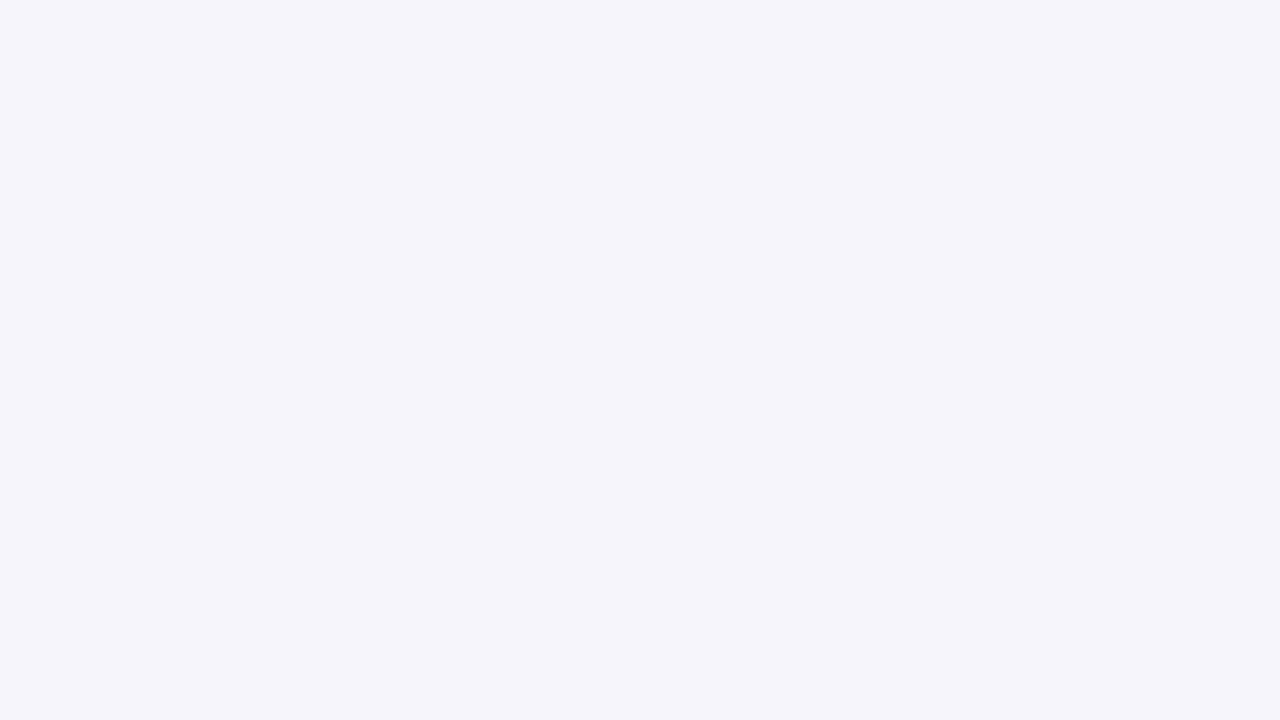

Retrieved page title: 'OrangeHRM'
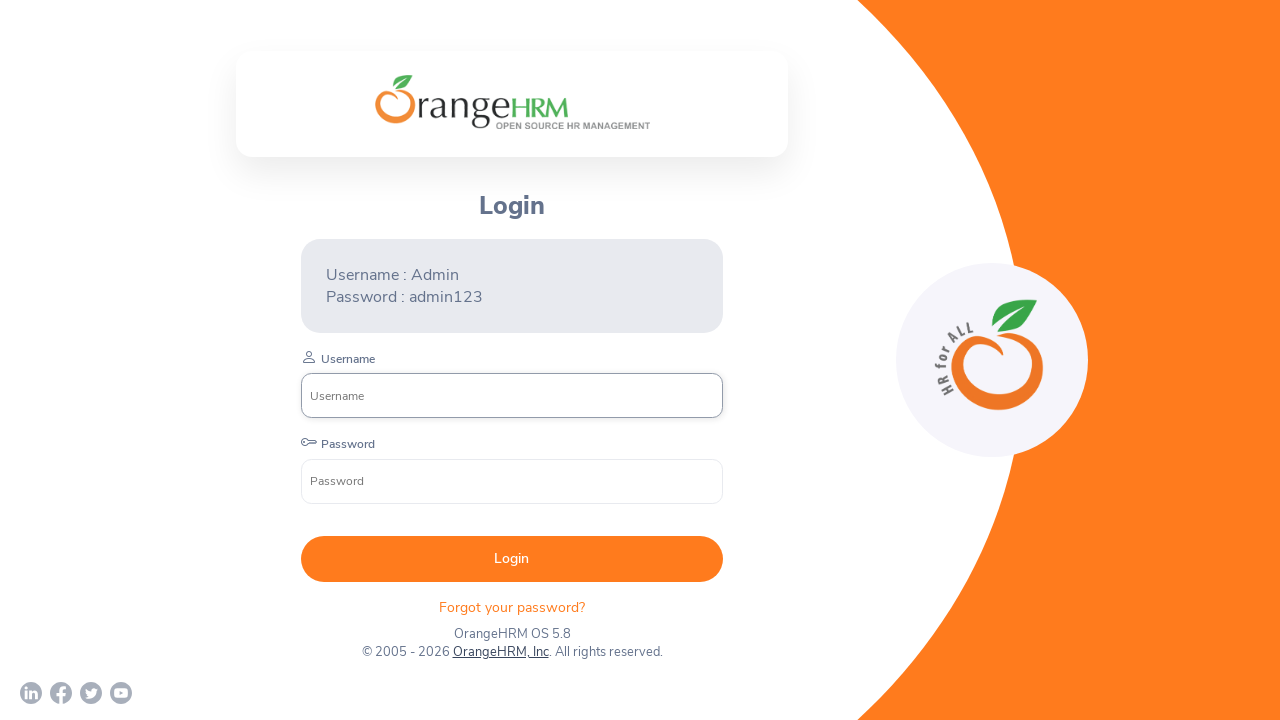

Verified page title is present and non-empty
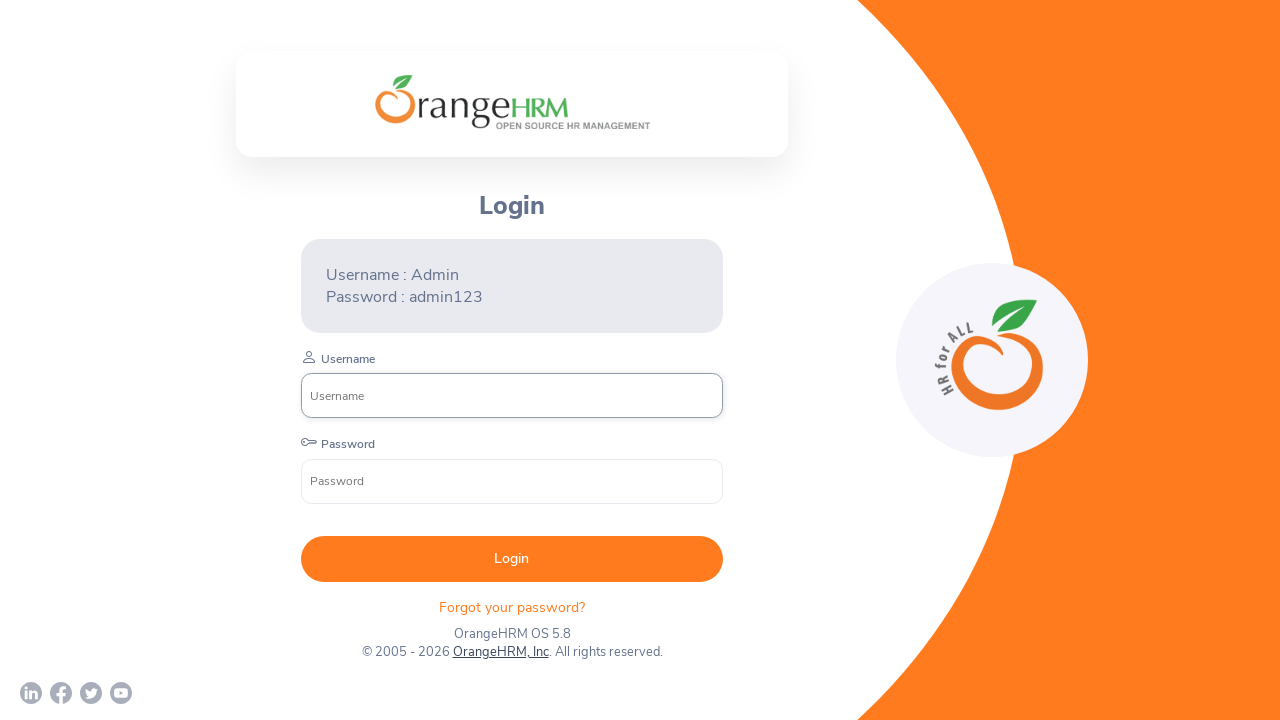

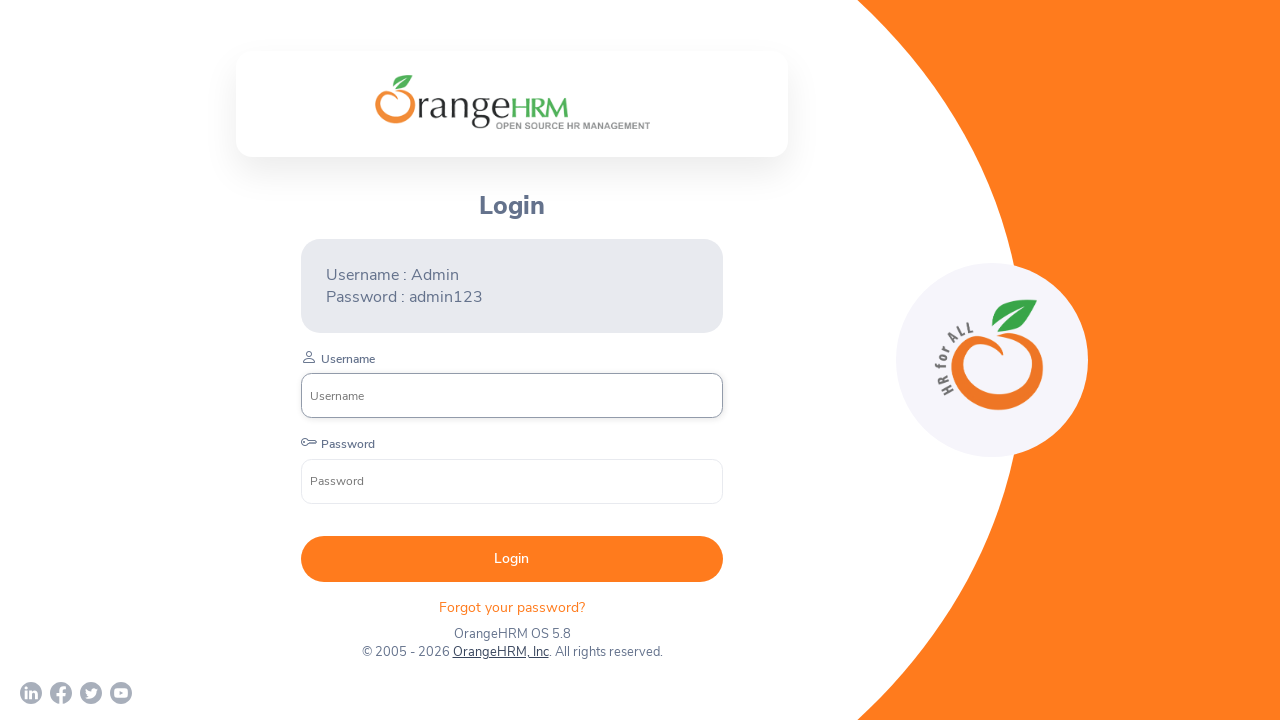